Tests interaction with form elements including clicking checkboxes, filling email fields, and clearing input fields

Starting URL: https://www.selenium.dev/selenium/web/inputs.html

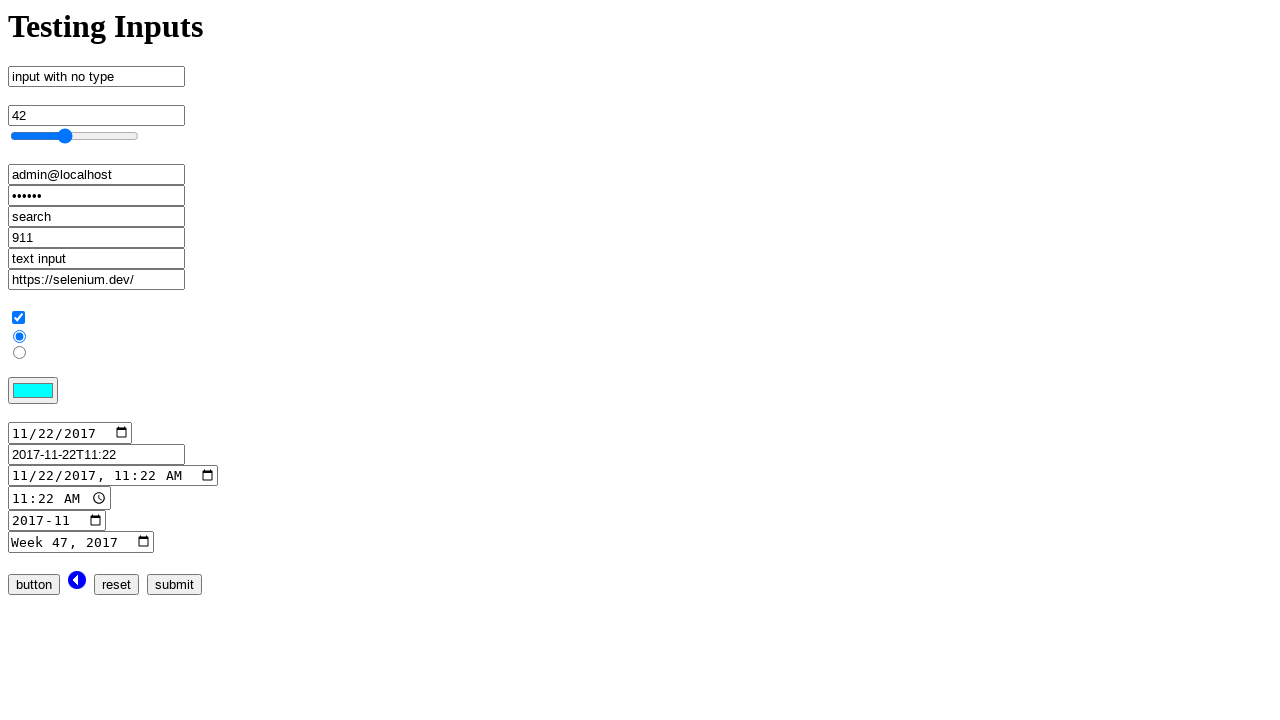

Clicked checkbox input element at (18, 318) on input[name='checkbox_input']
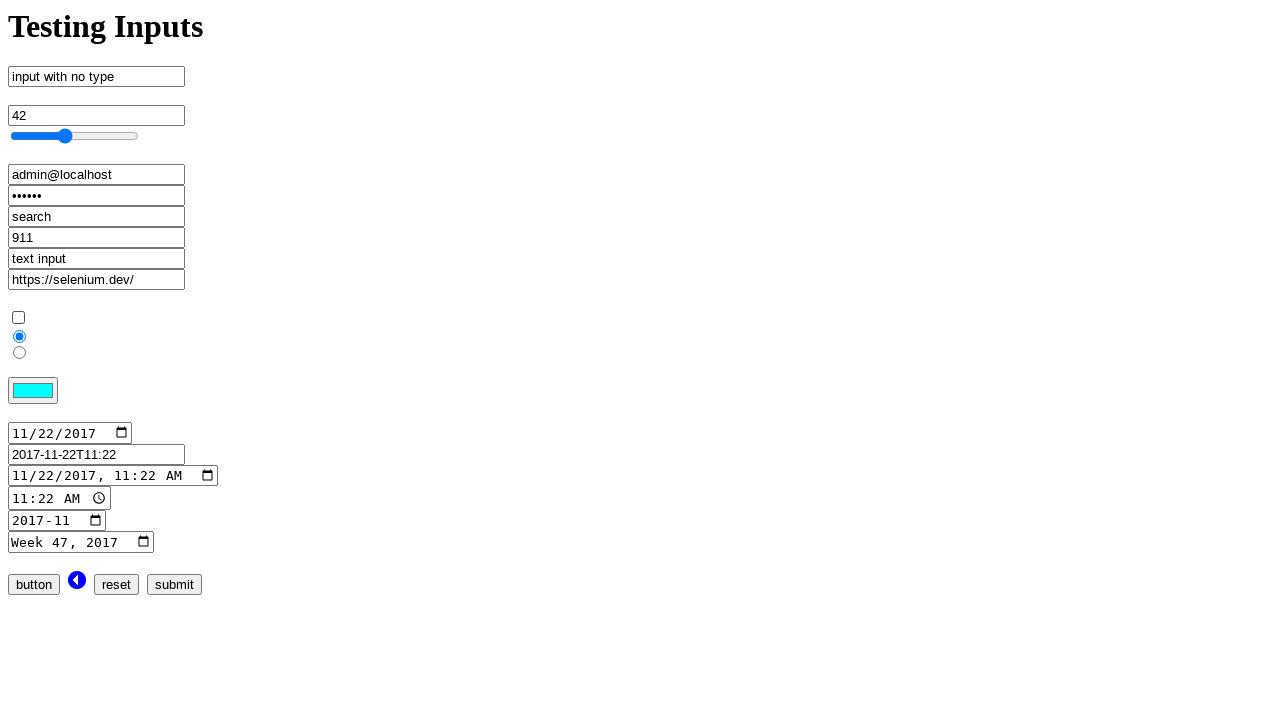

Cleared email input field on input[name='email_input']
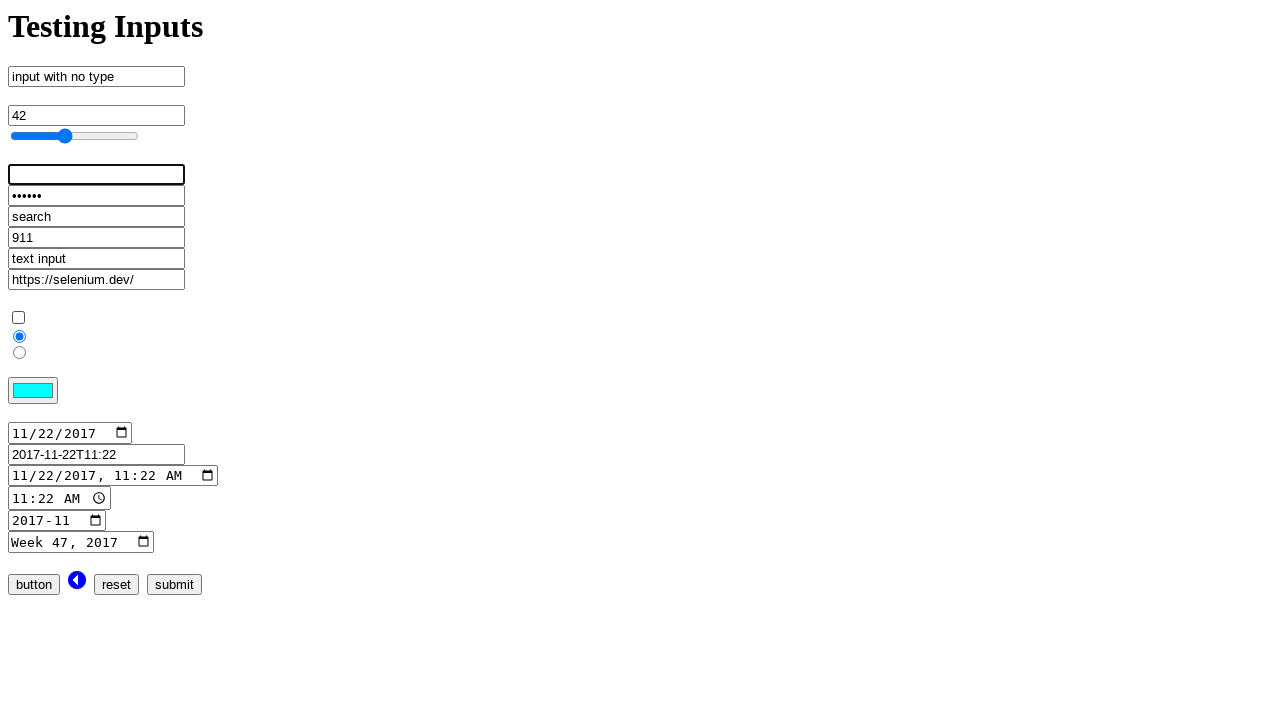

Filled email input field with 'admin@localhost.dev' on input[name='email_input']
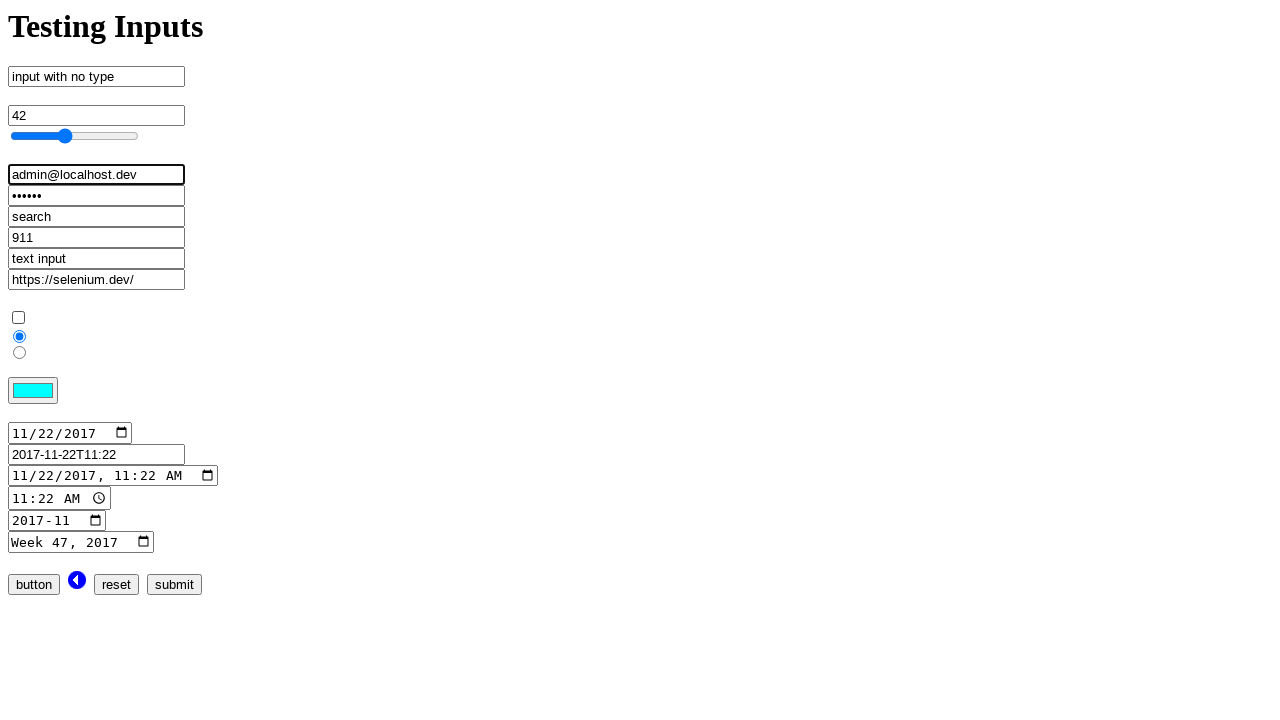

Cleared email input field again on input[name='email_input']
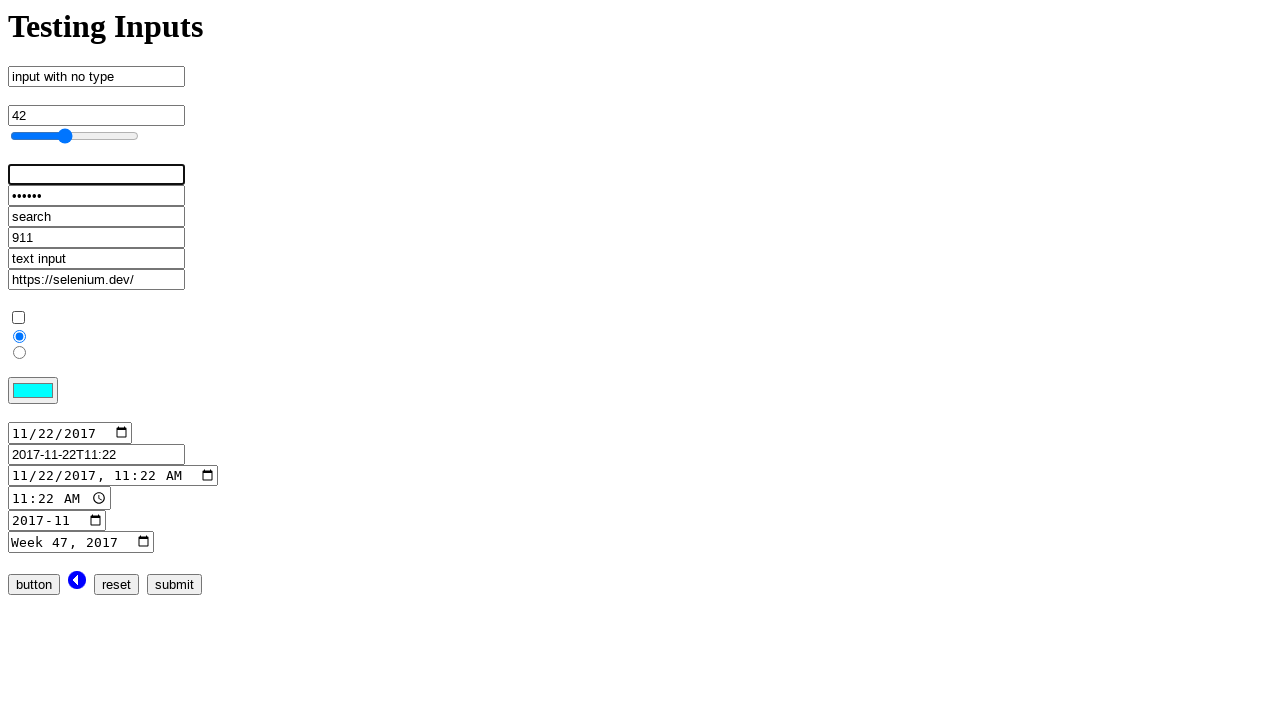

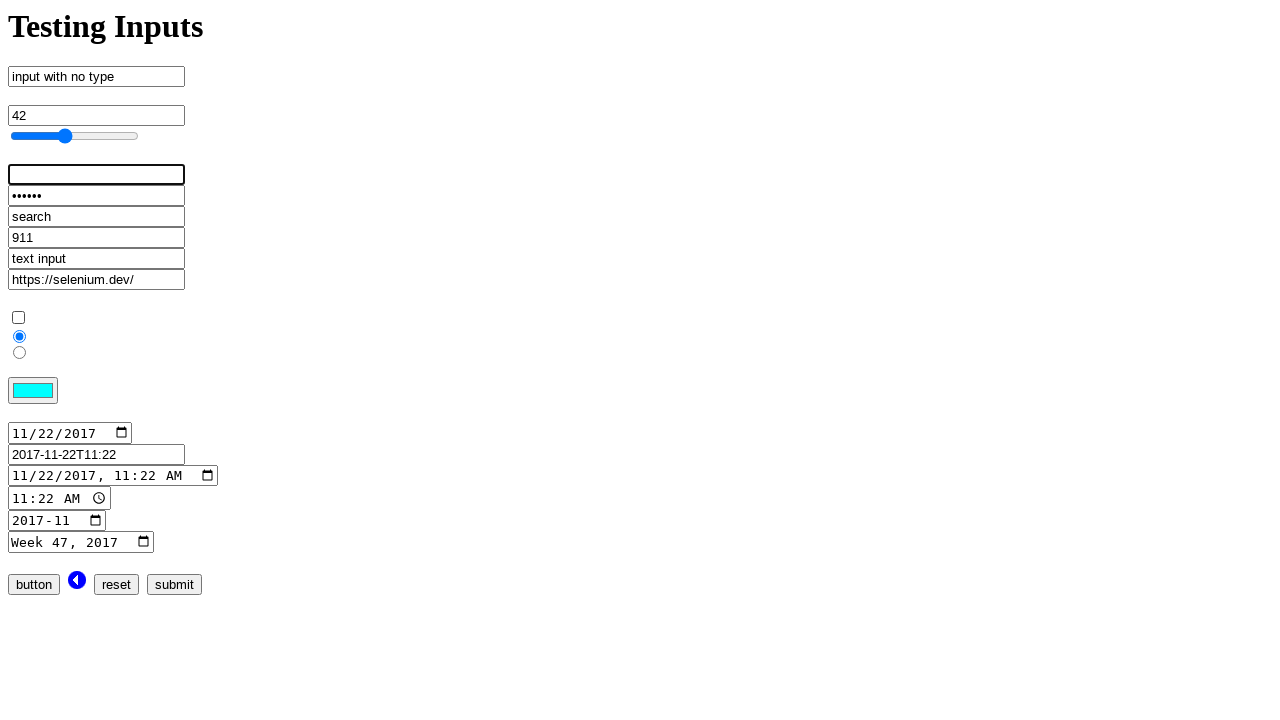